Verifies that the website logo is displayed on the page

Starting URL: https://janasya.com

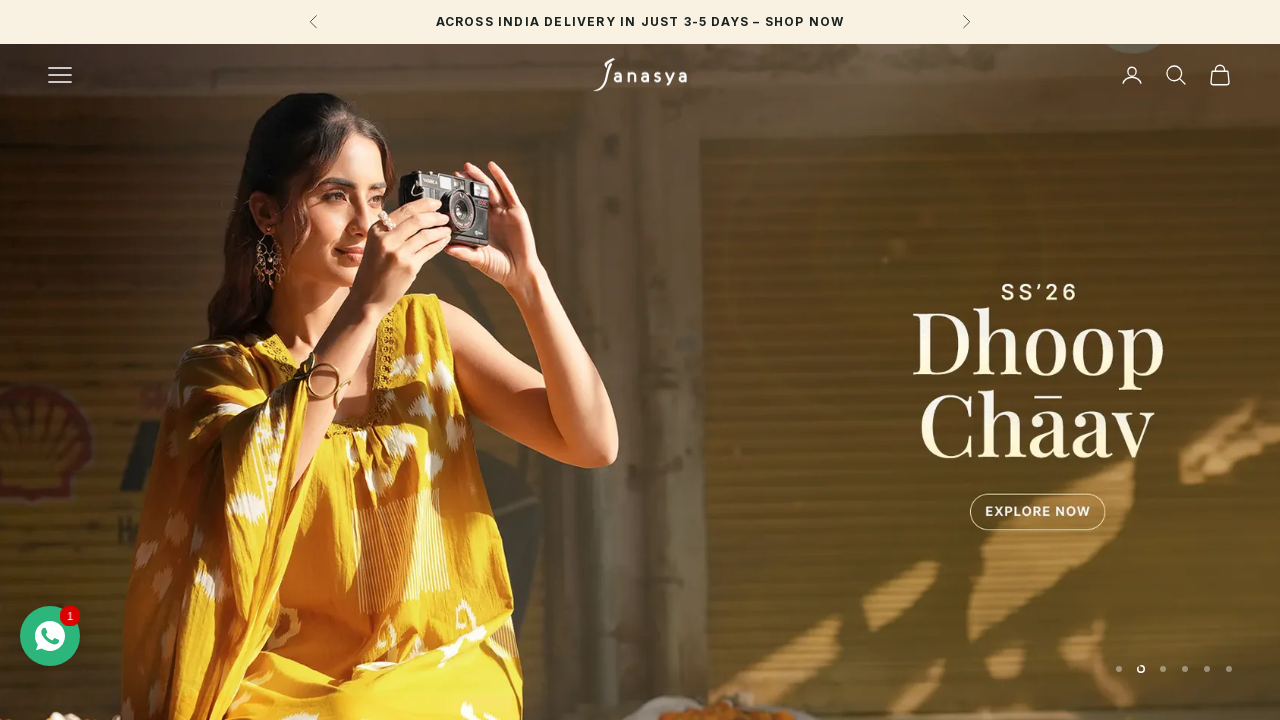

Waited for logo image in header to become visible
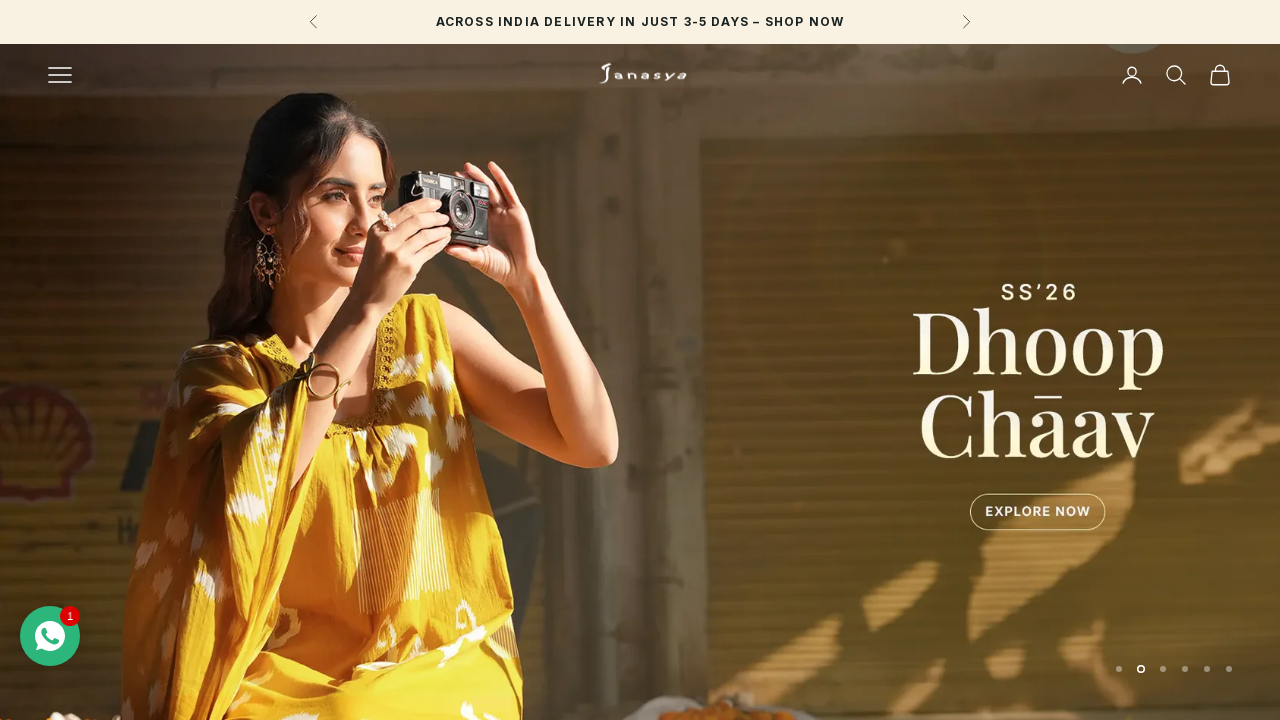

Located the logo element in header
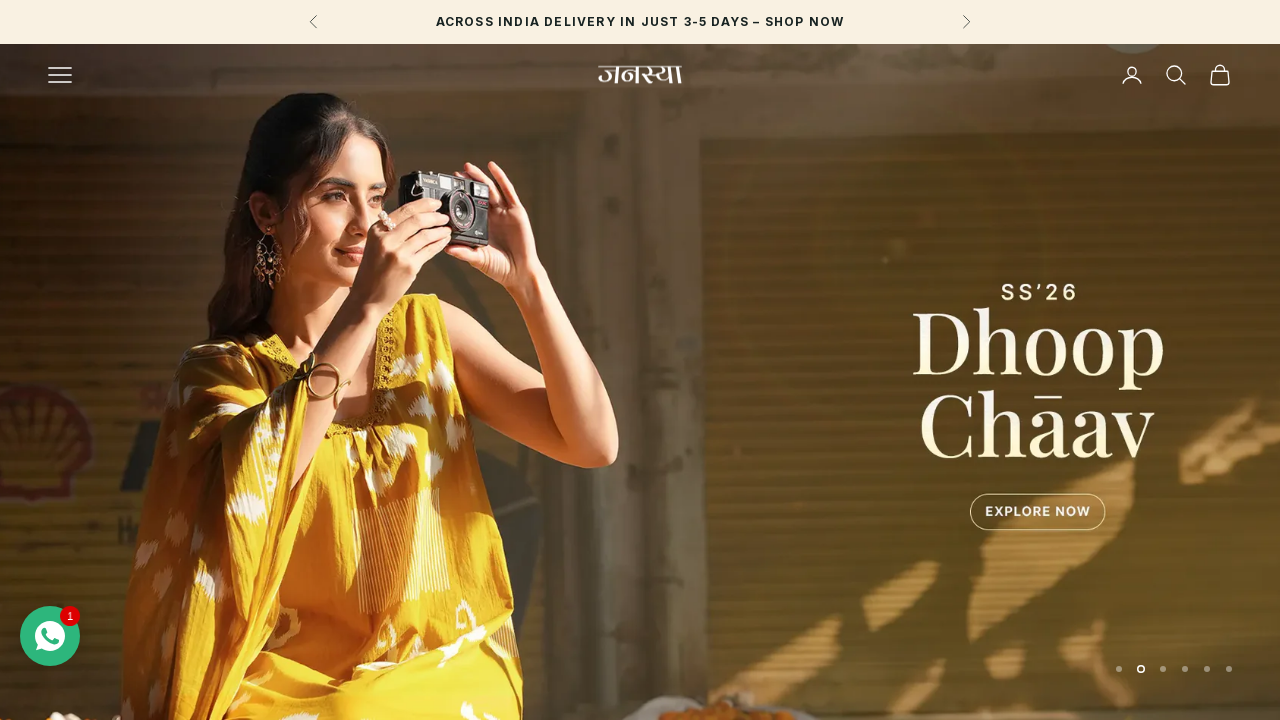

Verified that the logo is visible on the page
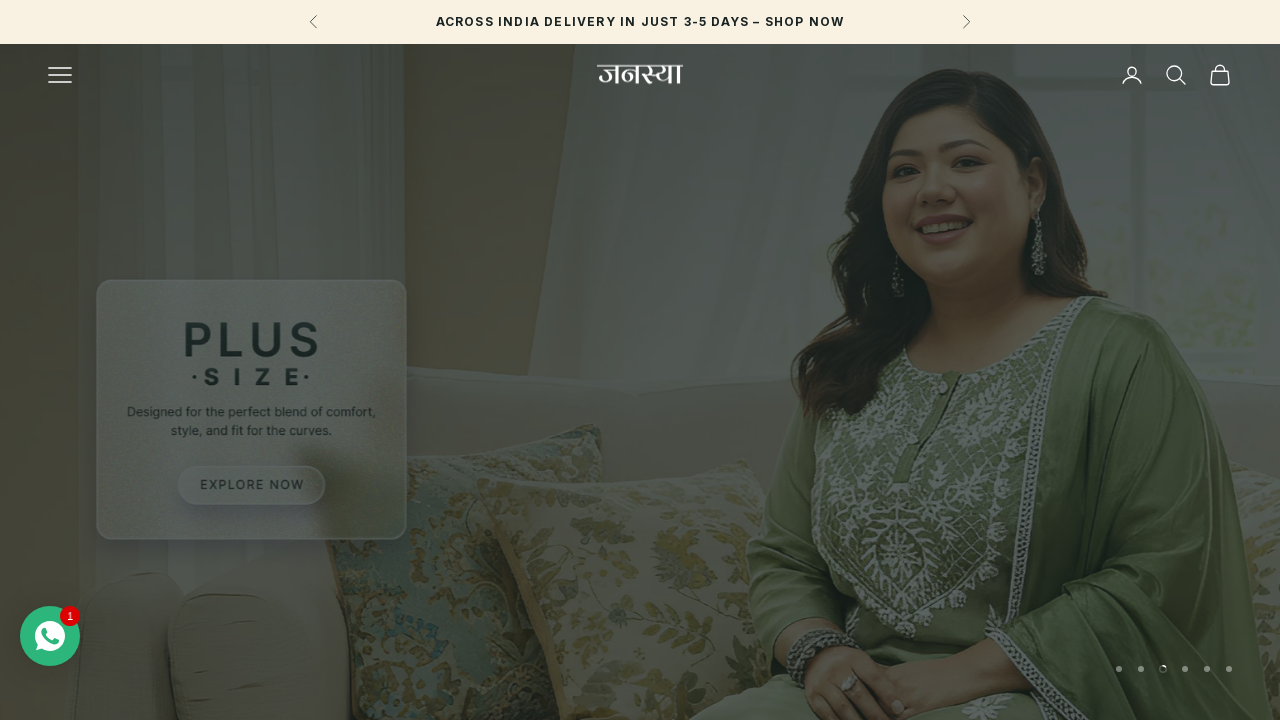

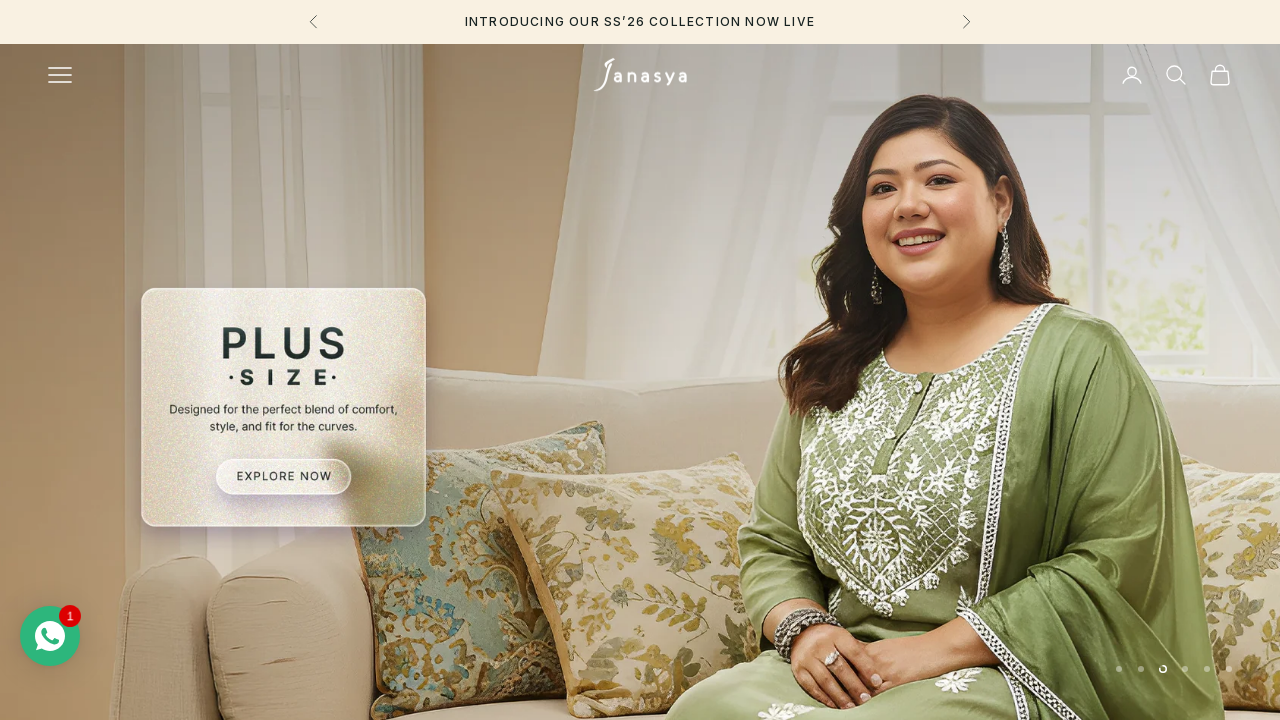